Tests the sortable table search functionality by entering a search term, verifying filtered results show only matching rows, and clearing the search to restore all rows.

Starting URL: https://practice-automation.com/

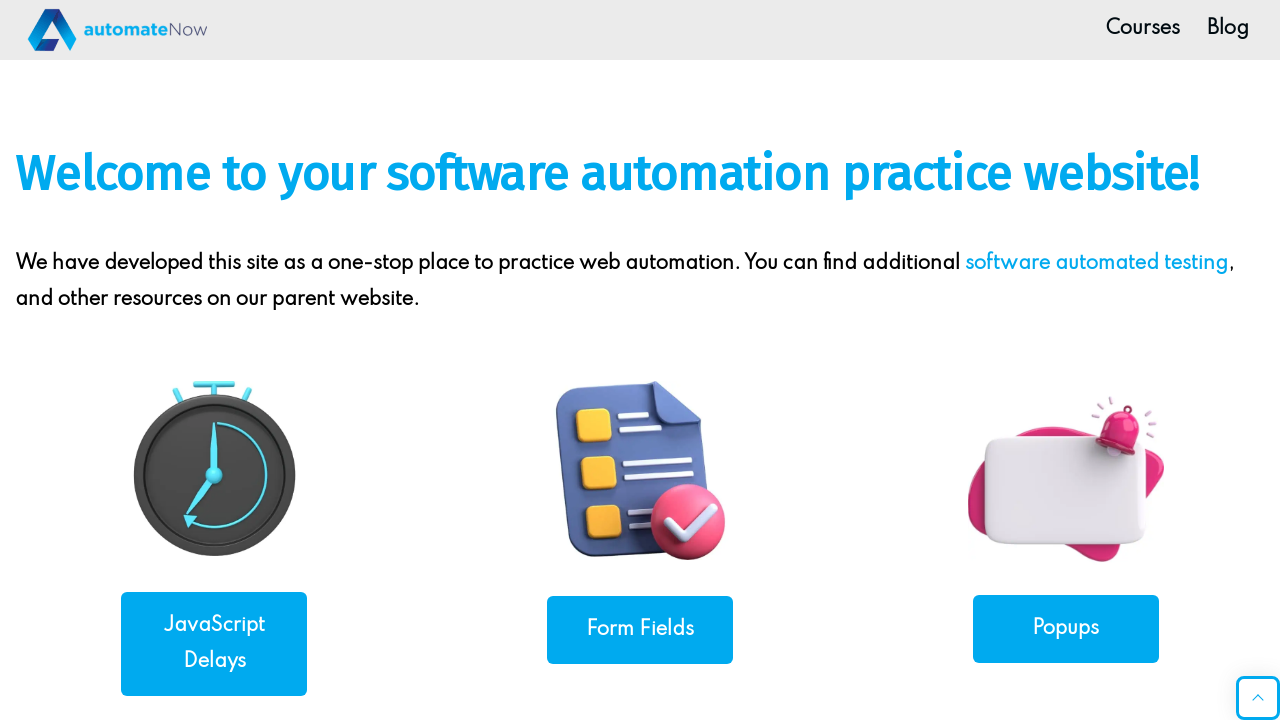

Clicked Tables navigation link at (214, 360) on internal:role=link[name="Tables"i]
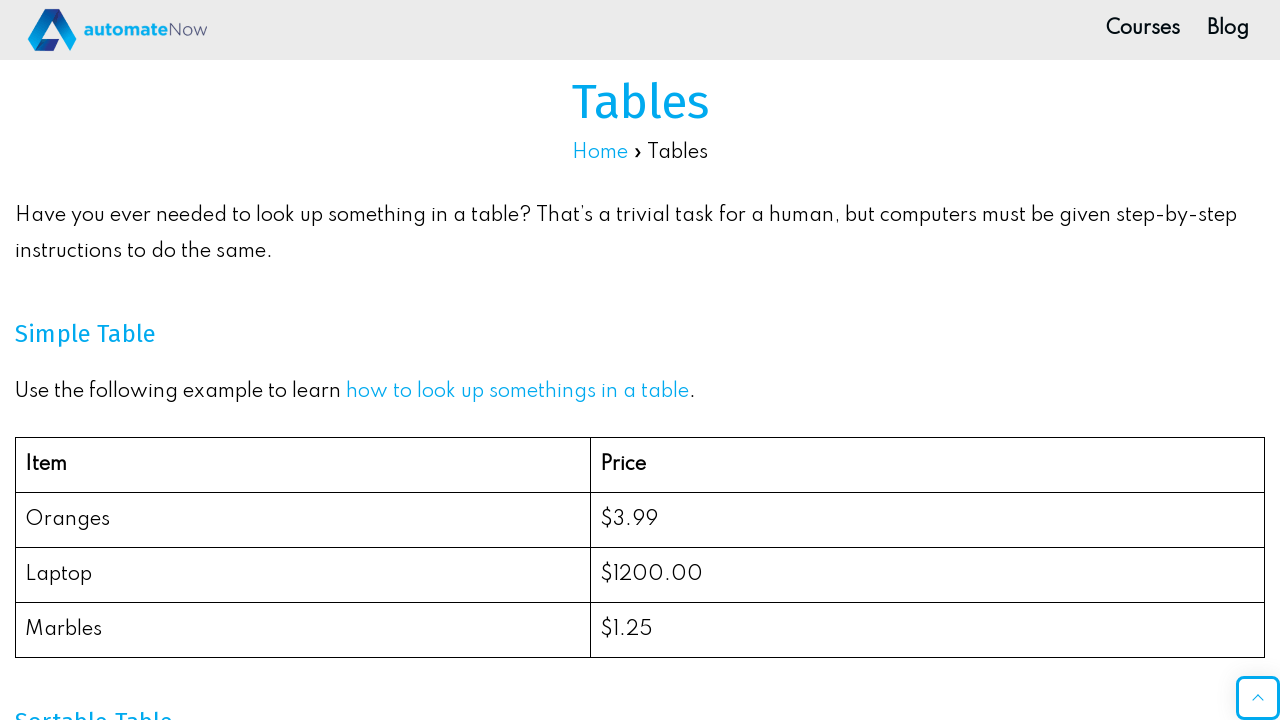

Tables page loaded successfully
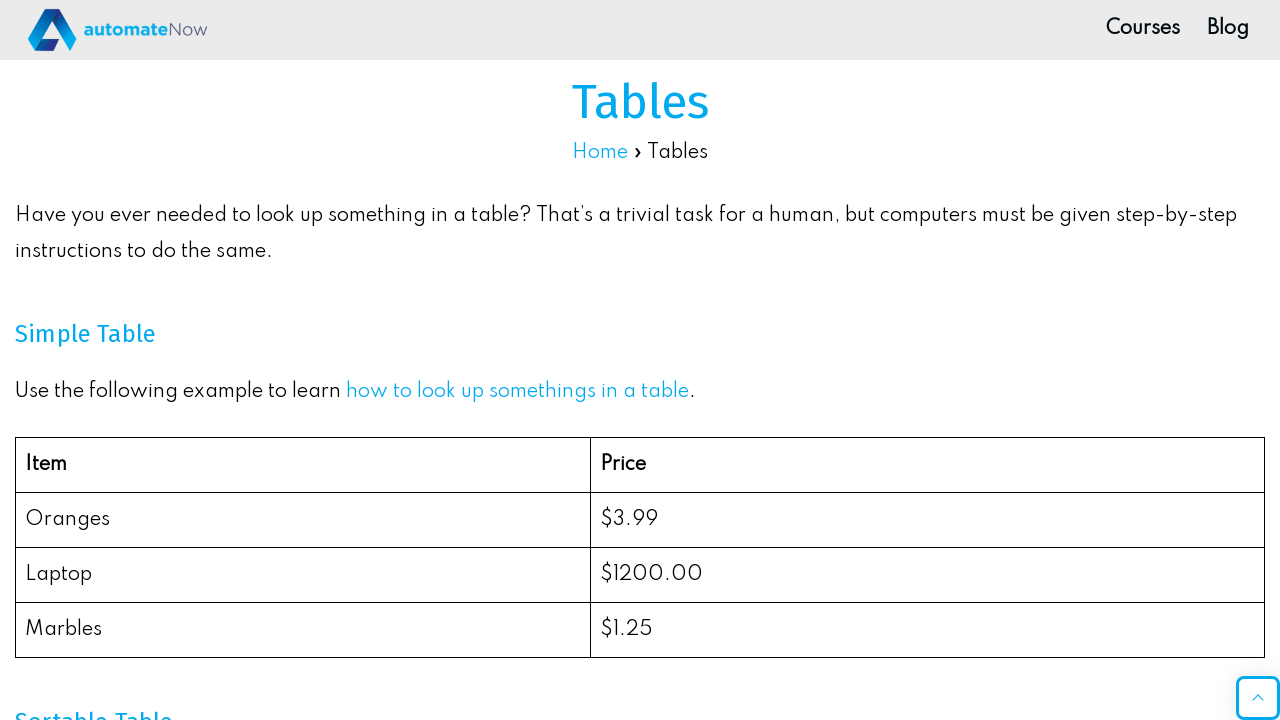

Located search box element
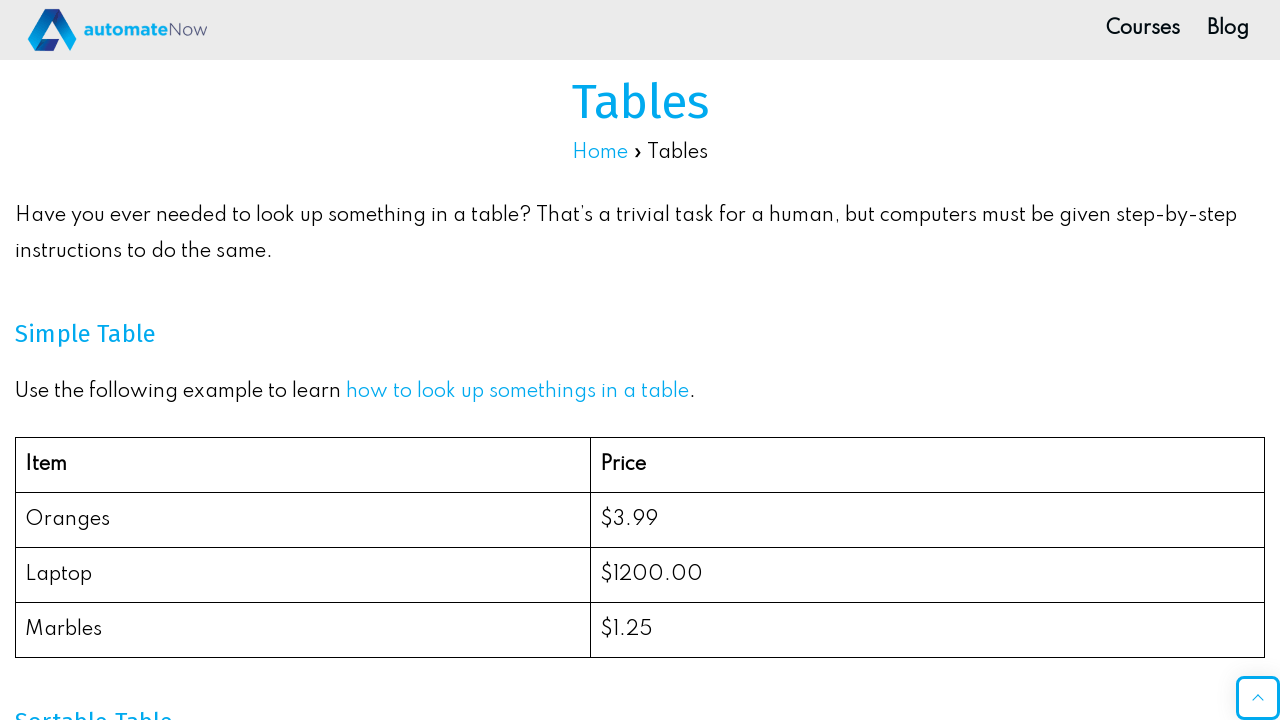

Cleared search box on internal:label="Search:"i
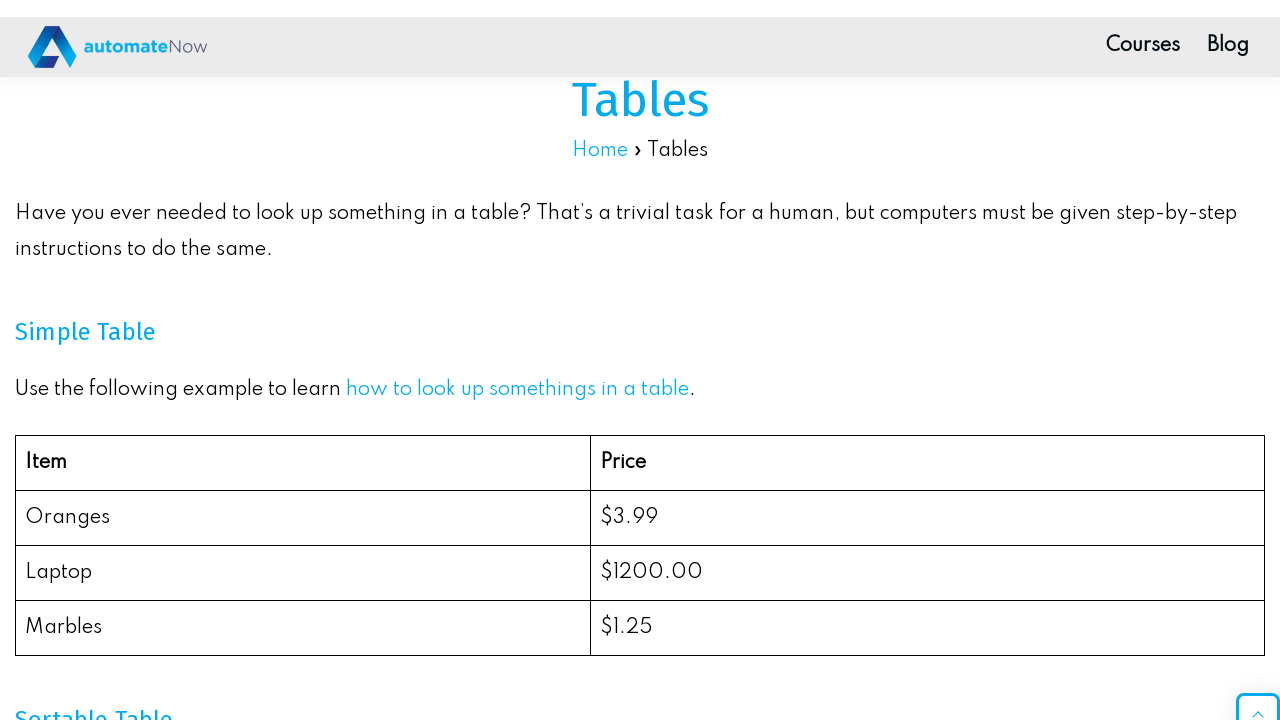

Entered 'Italy' search term in search box on internal:label="Search:"i
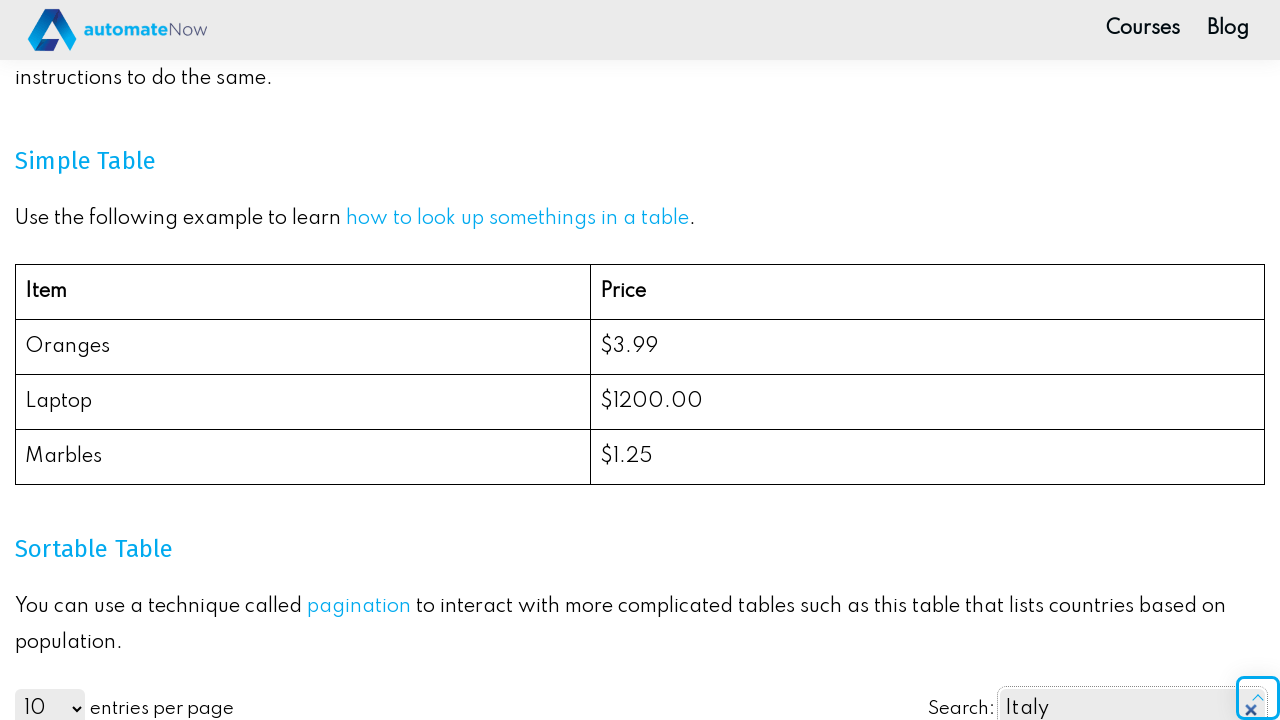

Table filtered and showing matching results for 'Italy'
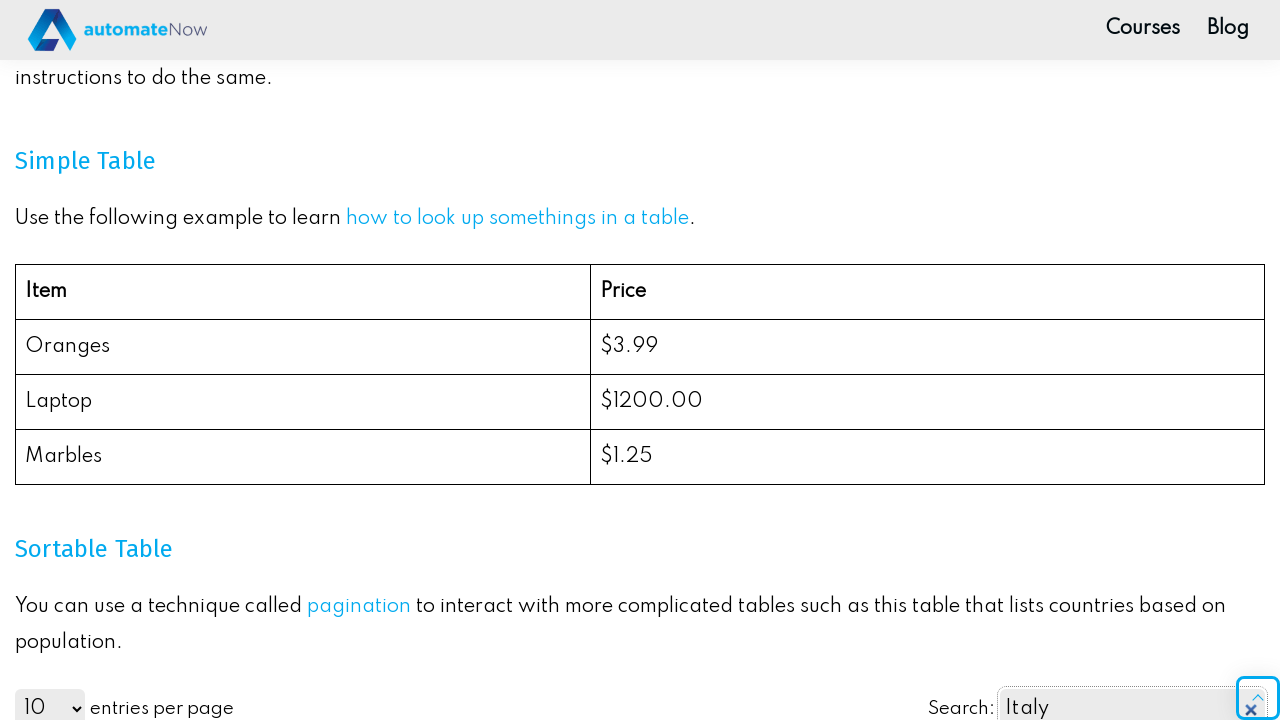

Cleared search box to restore all rows on internal:label="Search:"i
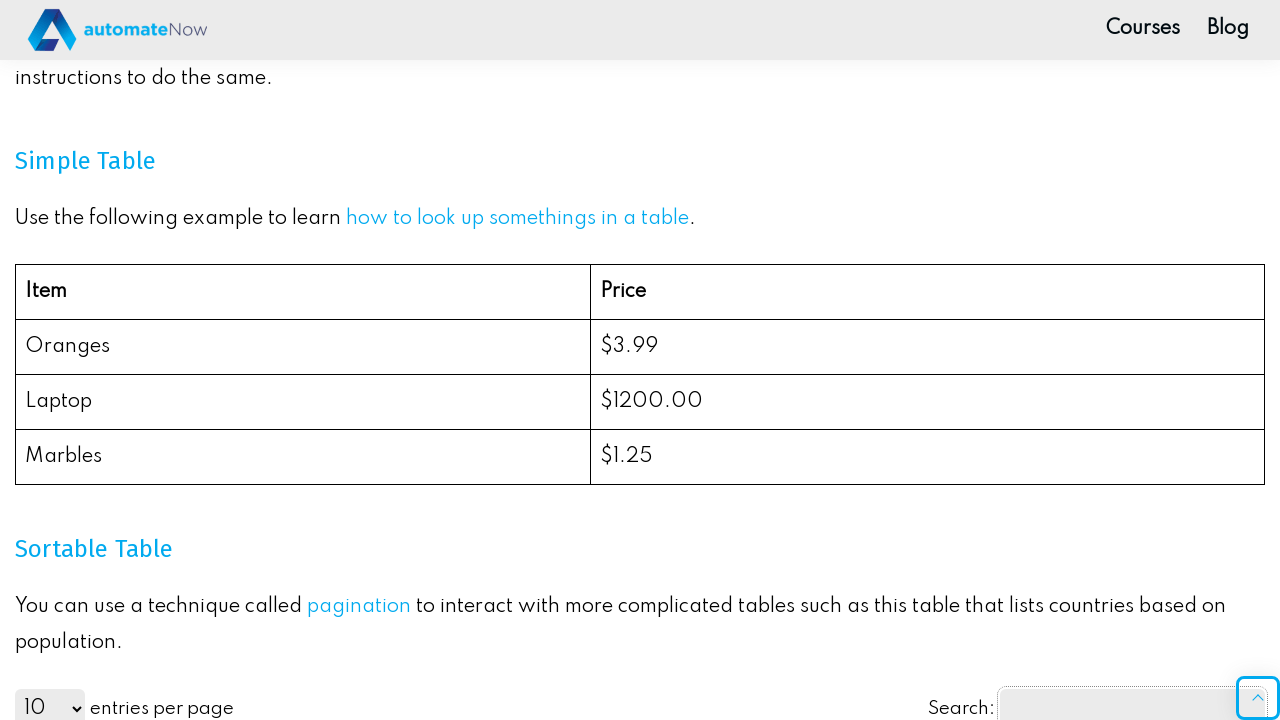

Table restored showing all rows after clearing search
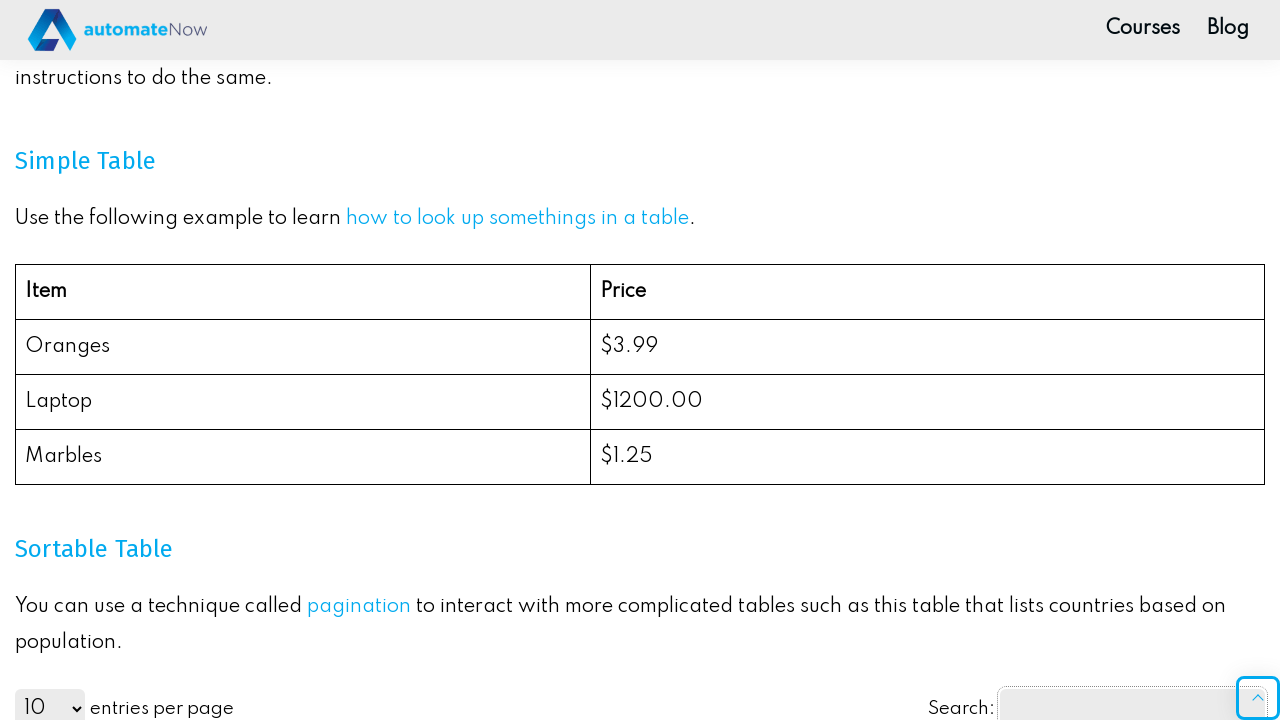

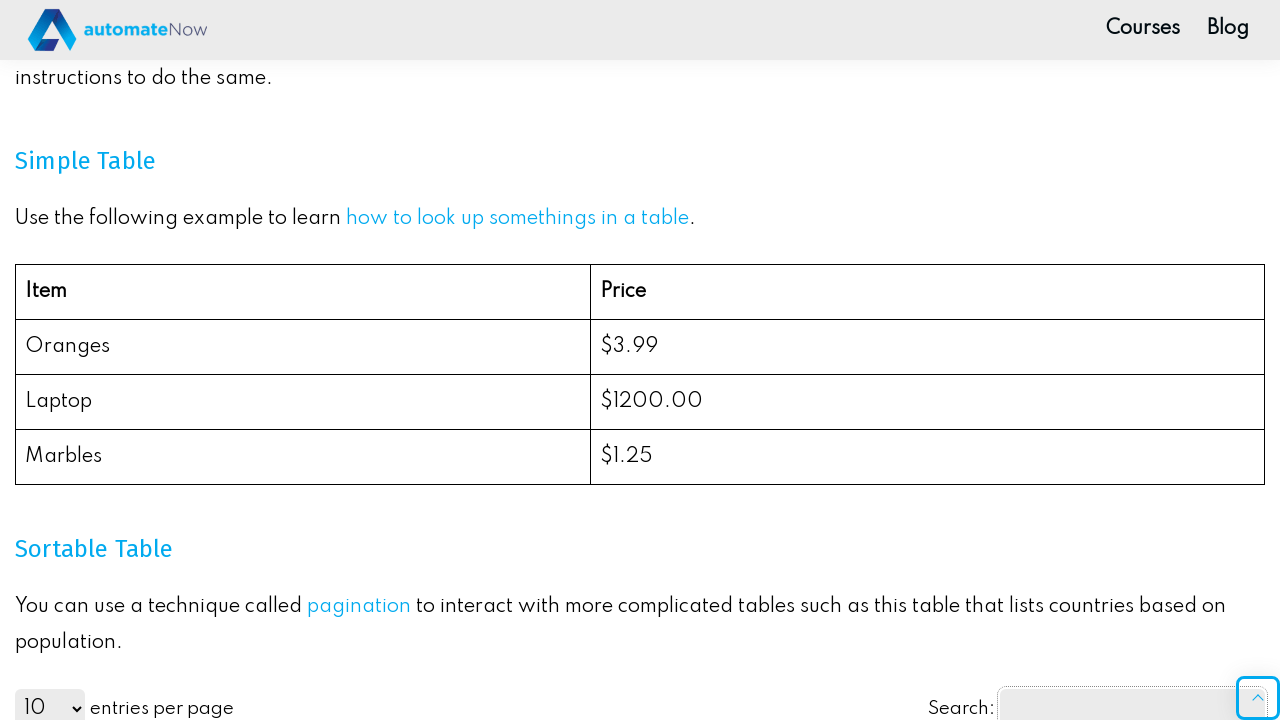